Navigates to the Playwright documentation homepage, clicks the "Get started" link, and verifies the Installation heading is visible

Starting URL: https://playwright.dev/

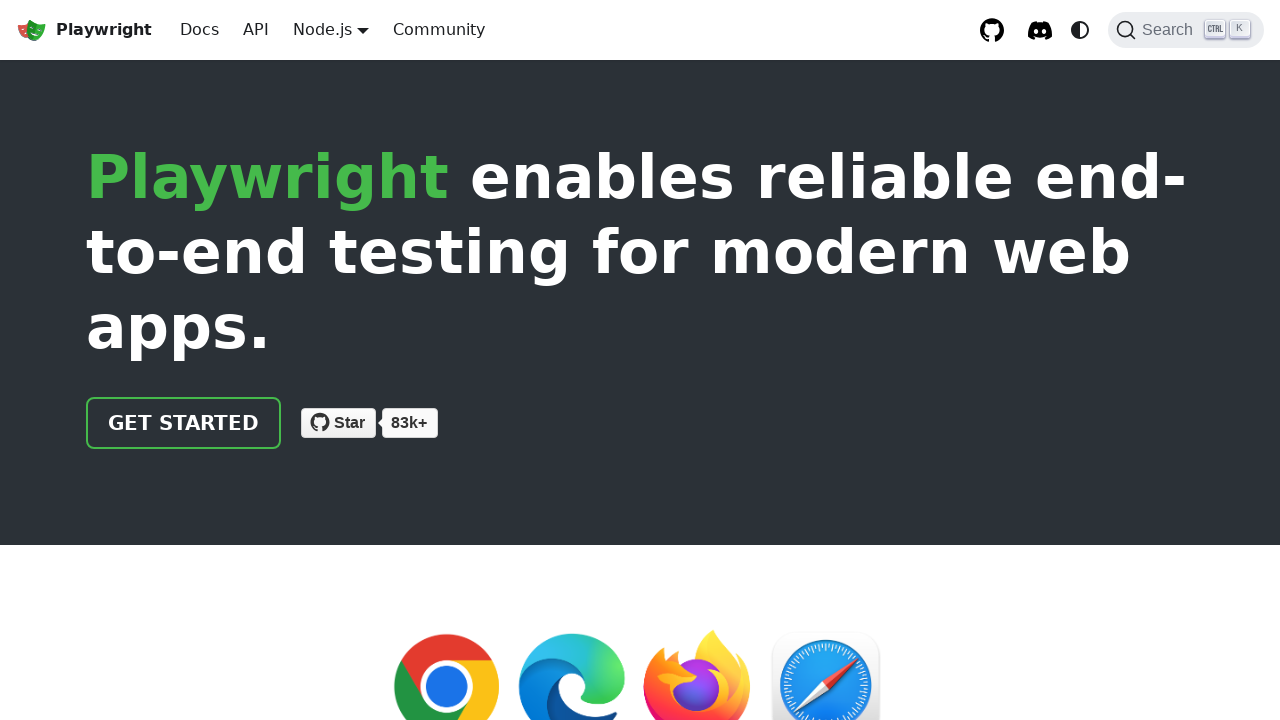

Clicked the 'Get started' link at (184, 423) on internal:role=link[name="Get started"i]
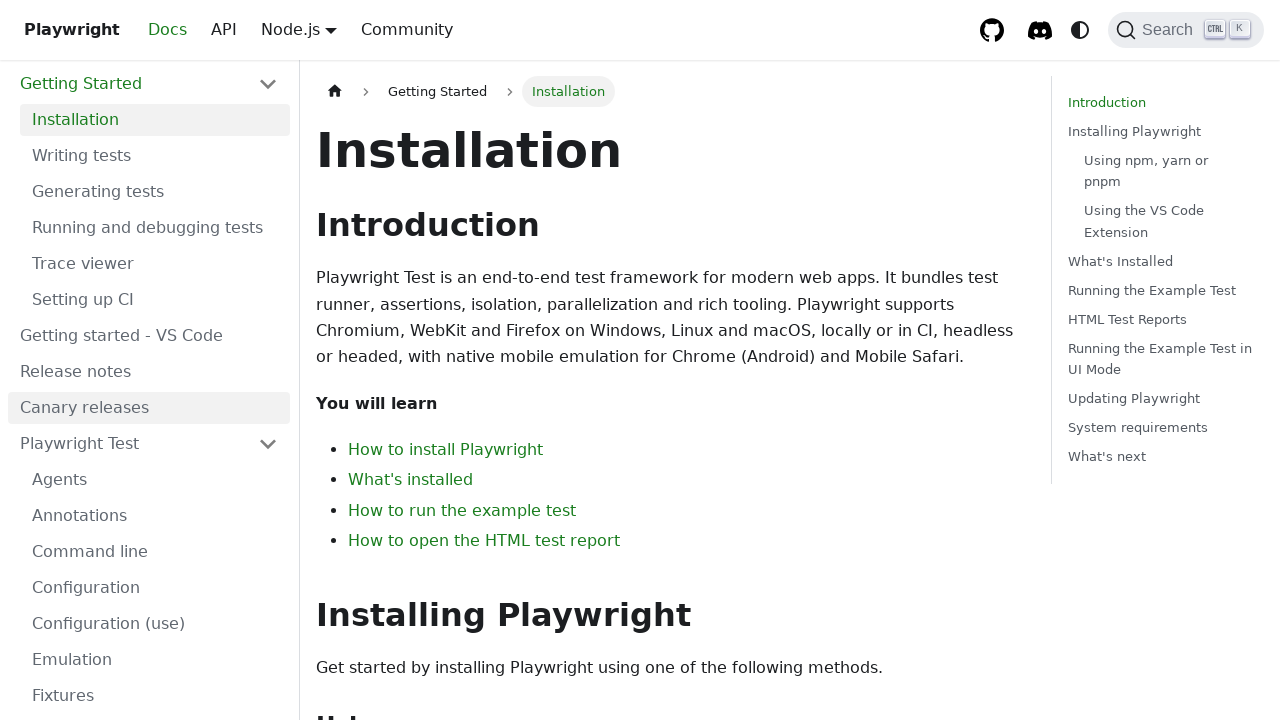

Verified the Installation heading is visible
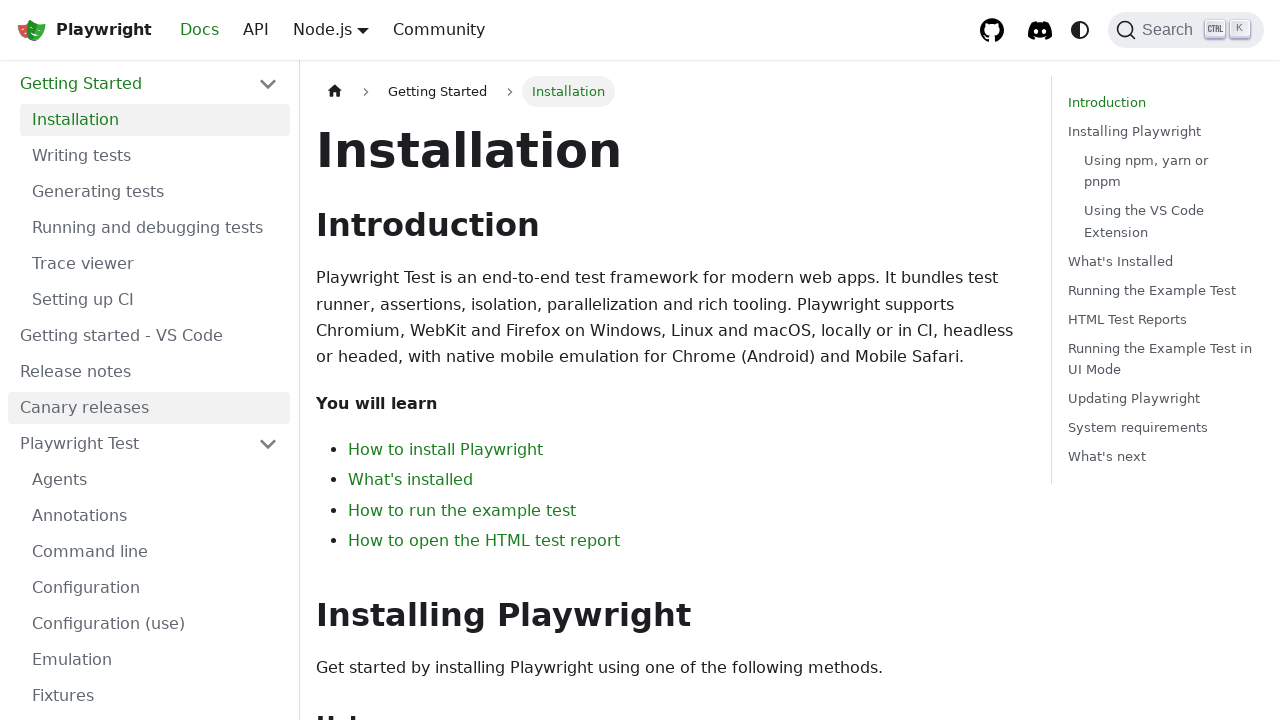

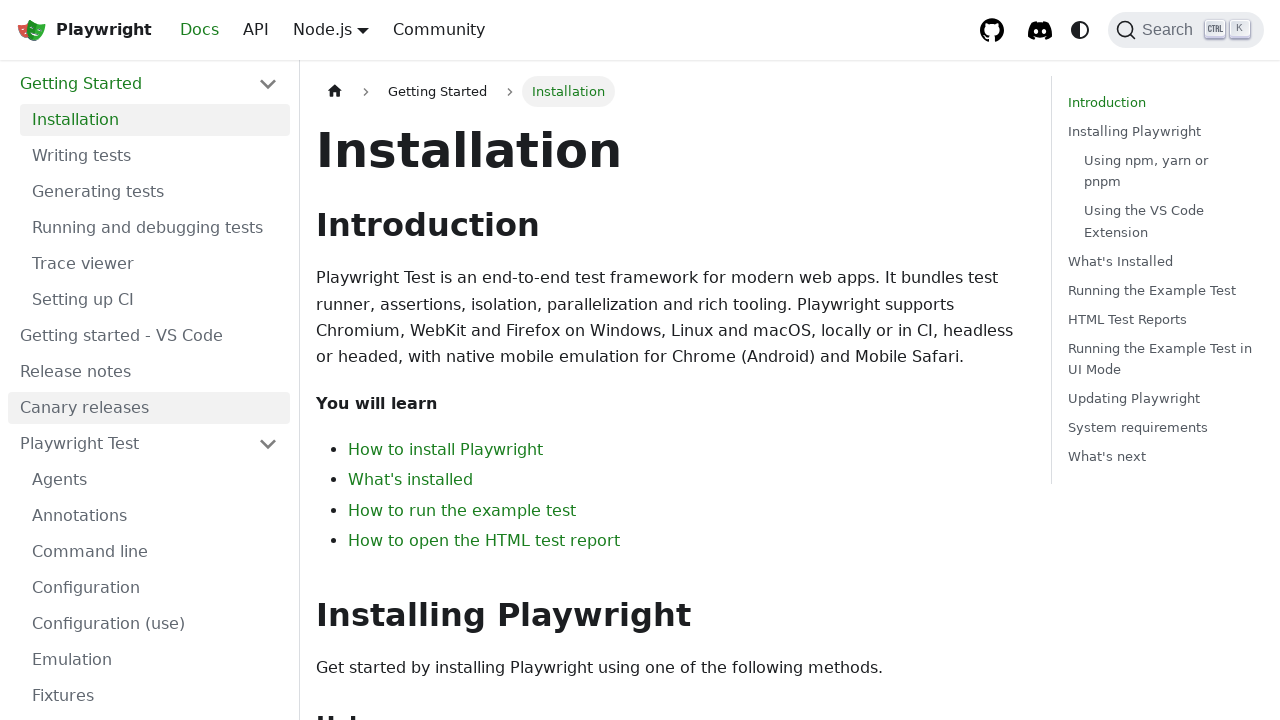